Tests the selection state of radio buttons and checkboxes by clicking them and verifying their selected status

Starting URL: https://www.letskodeit.com/practice

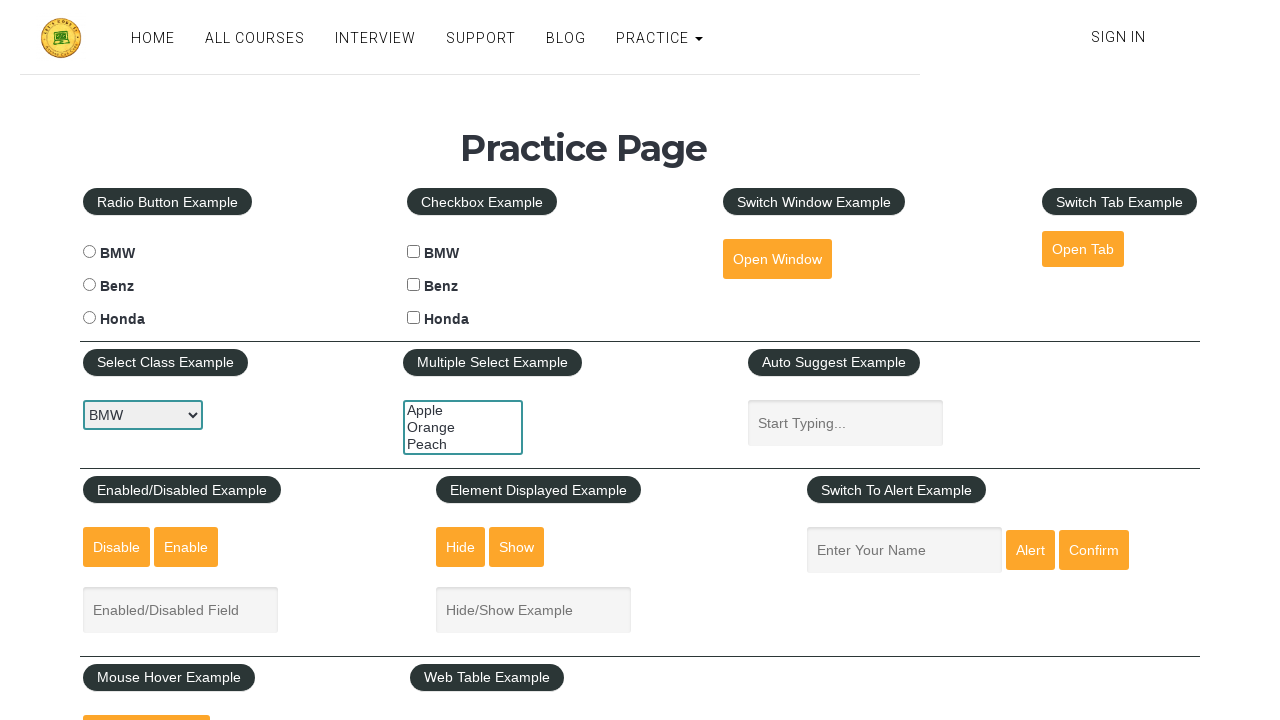

Located BMW radio button element
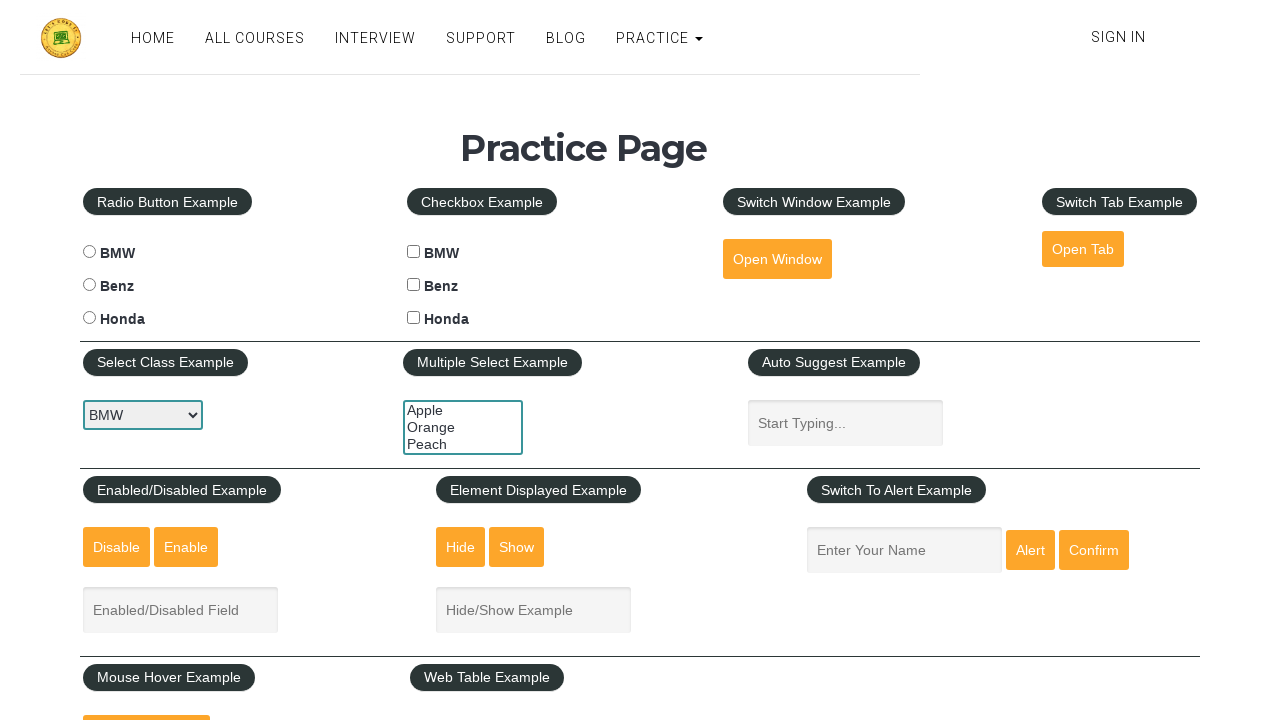

Located Mercedes checkbox element
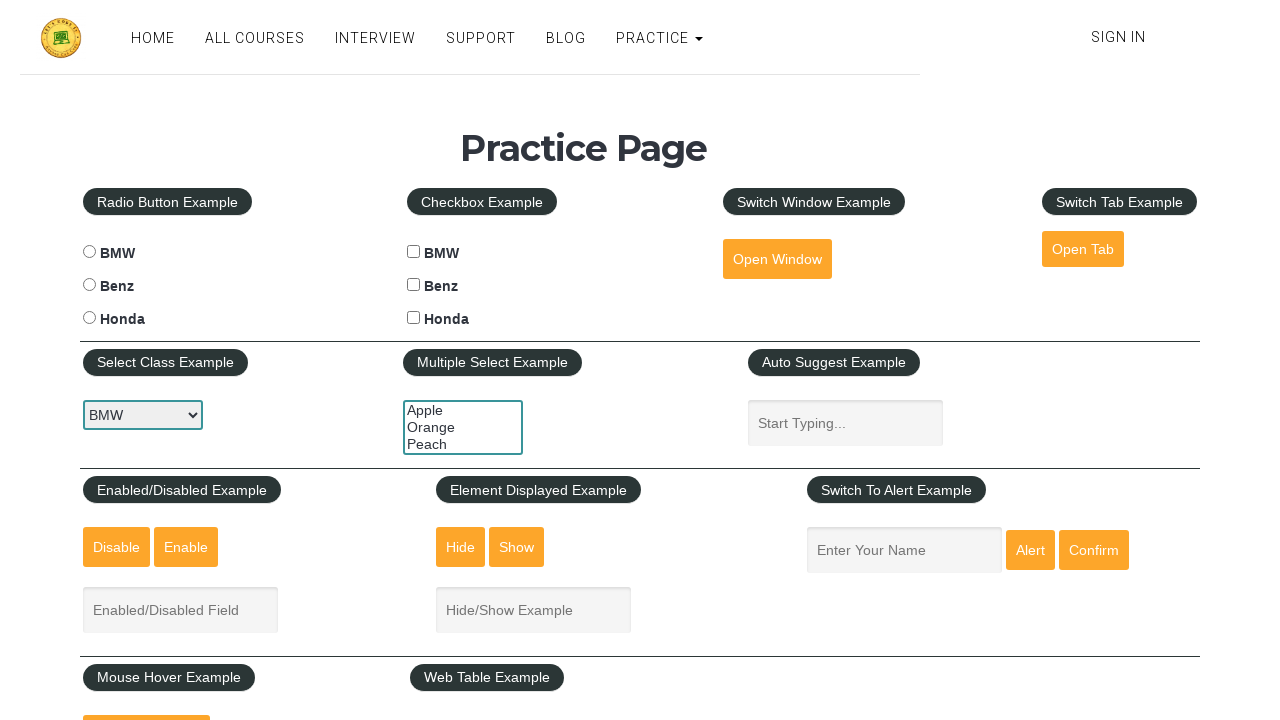

Verified BMW radio button is initially unchecked
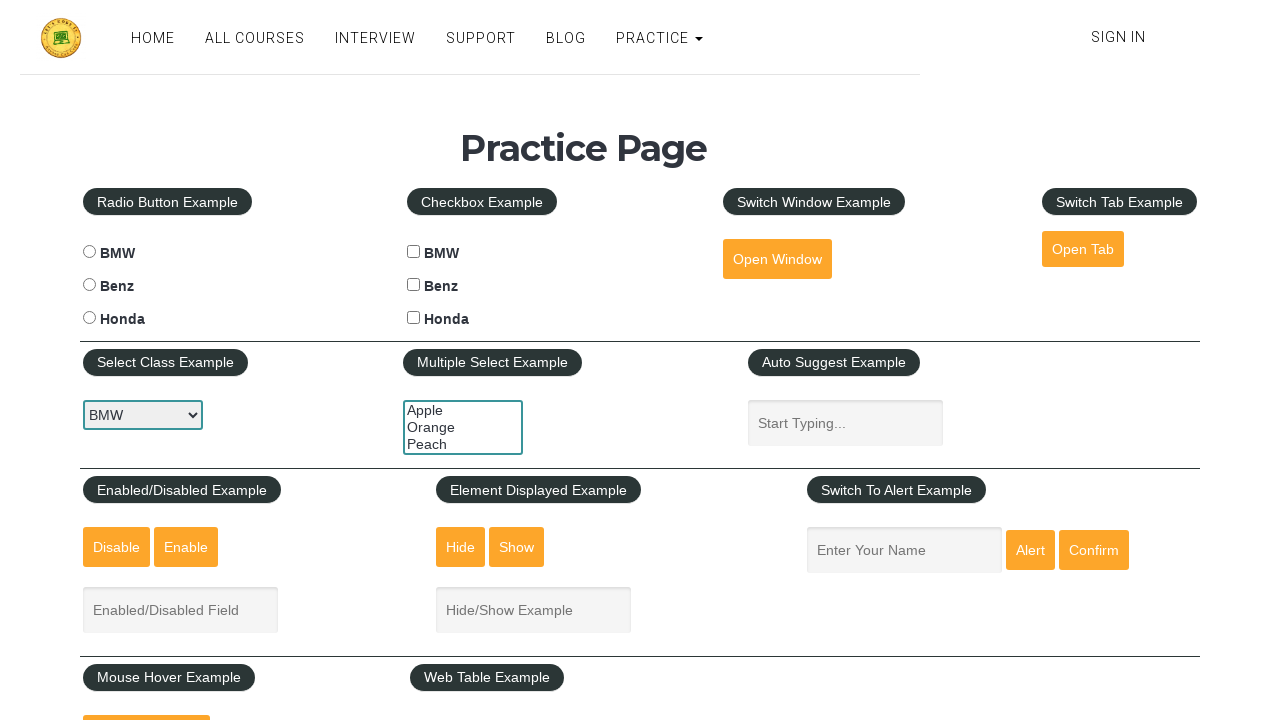

Verified Mercedes checkbox is initially unchecked
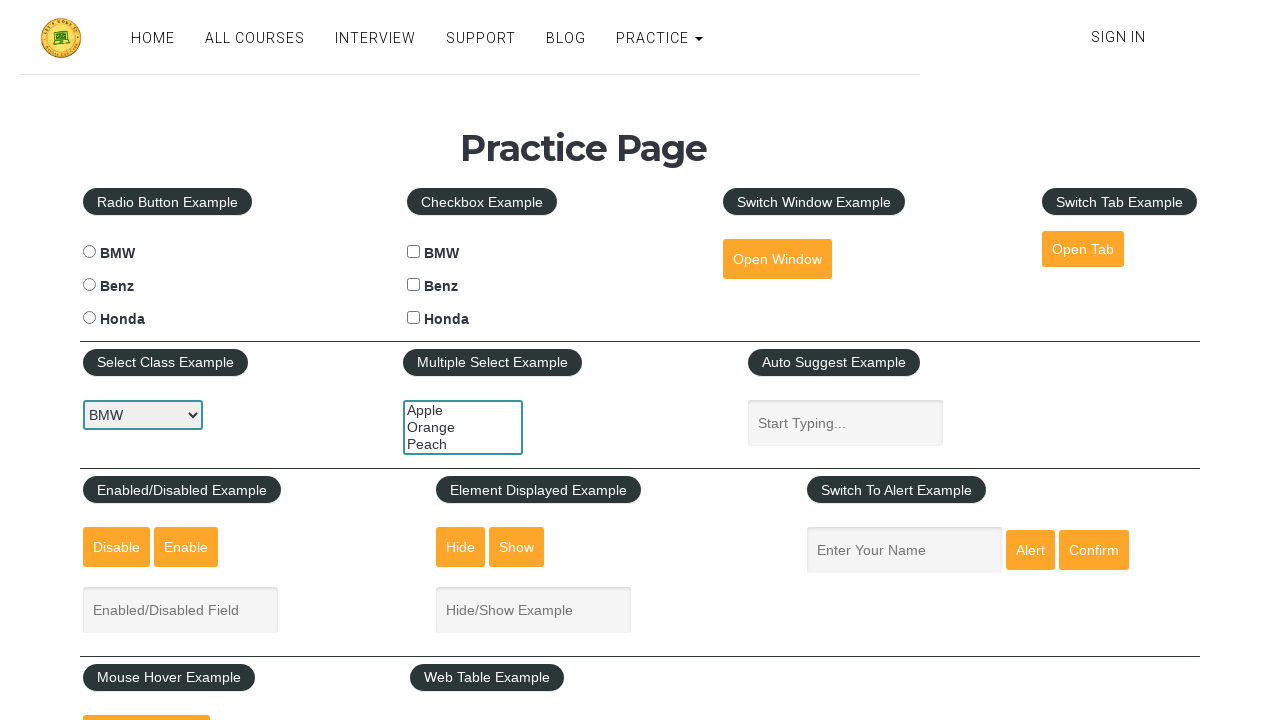

Clicked BMW radio button at (89, 252) on #bmwradio
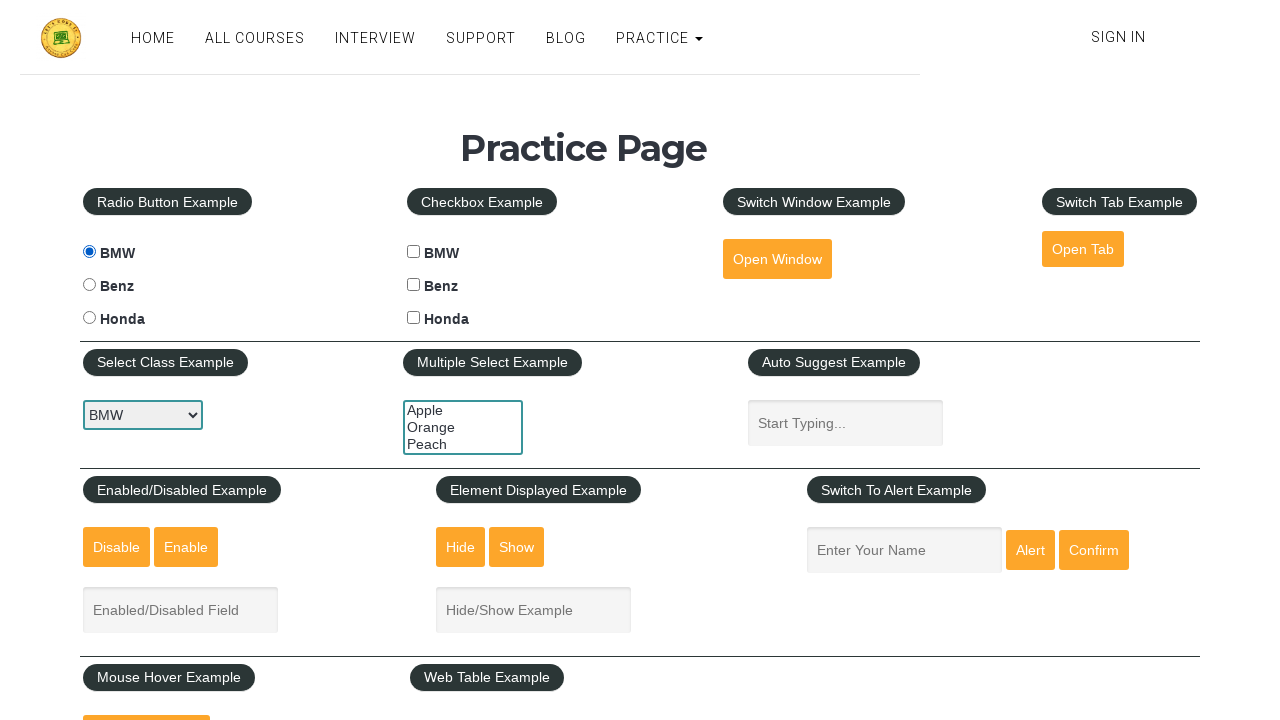

Clicked Mercedes checkbox at (414, 285) on #benzcheck
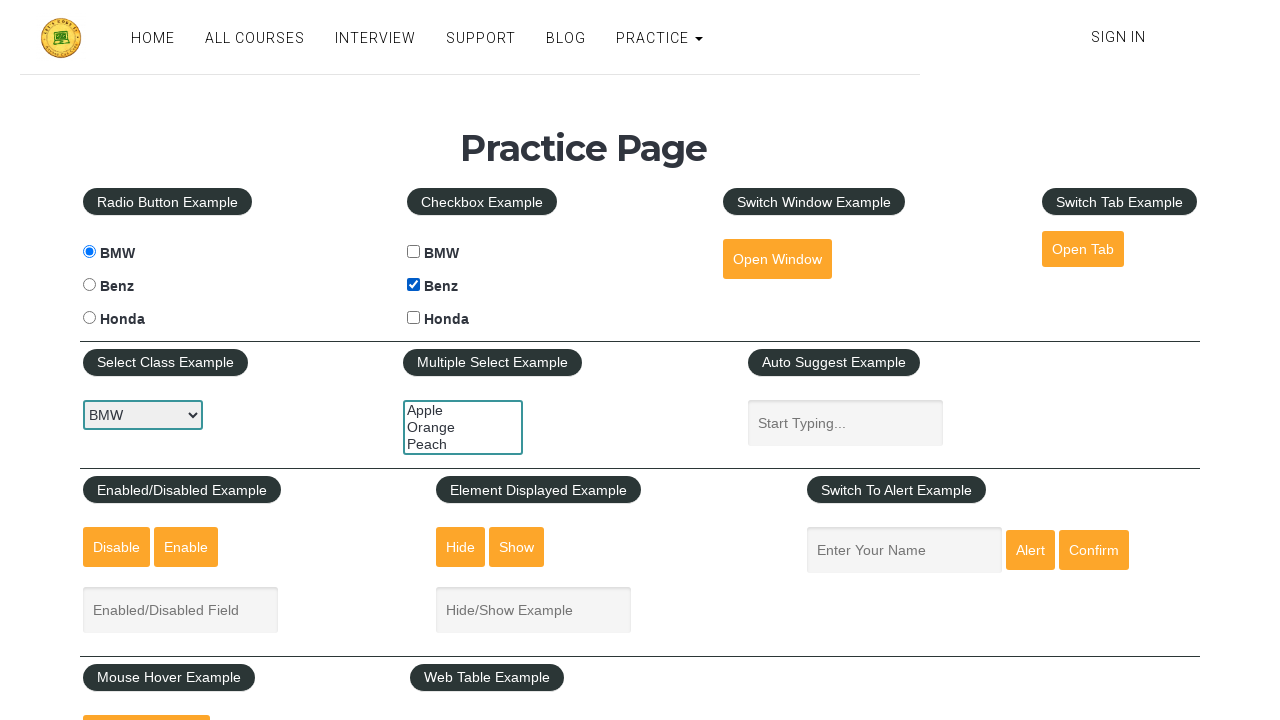

Verified BMW radio button is now checked
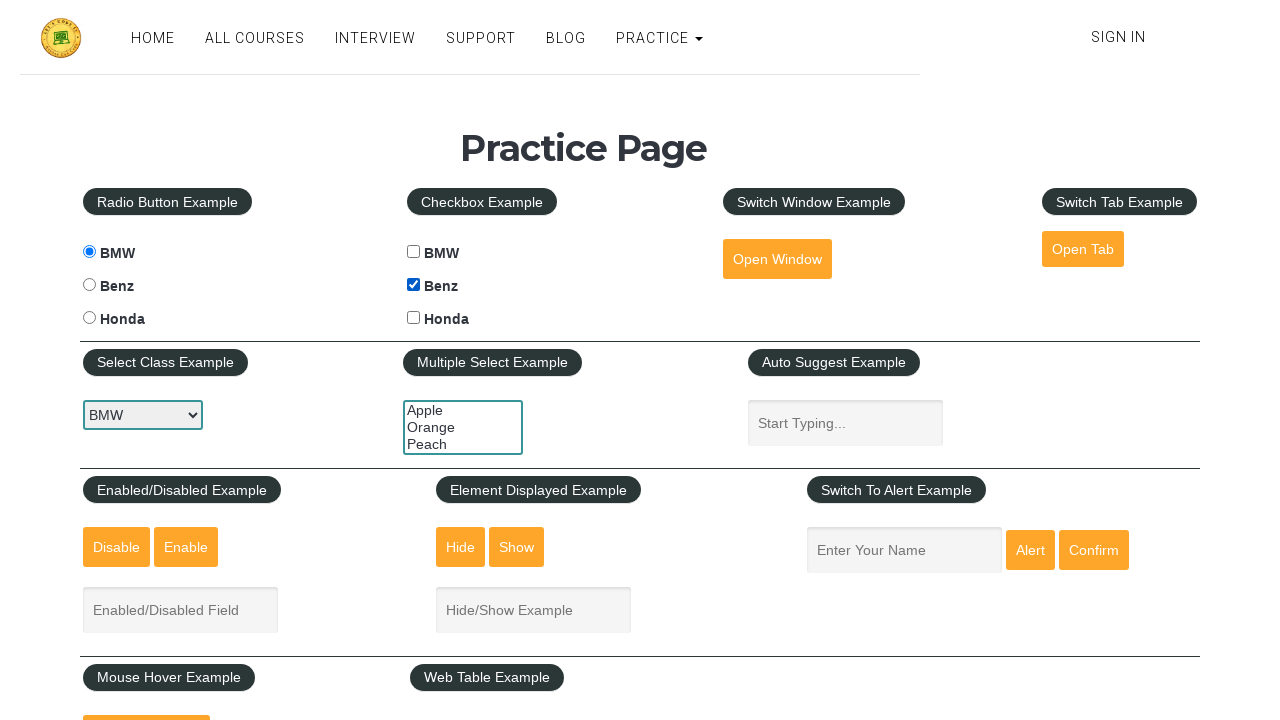

Verified Mercedes checkbox is now checked
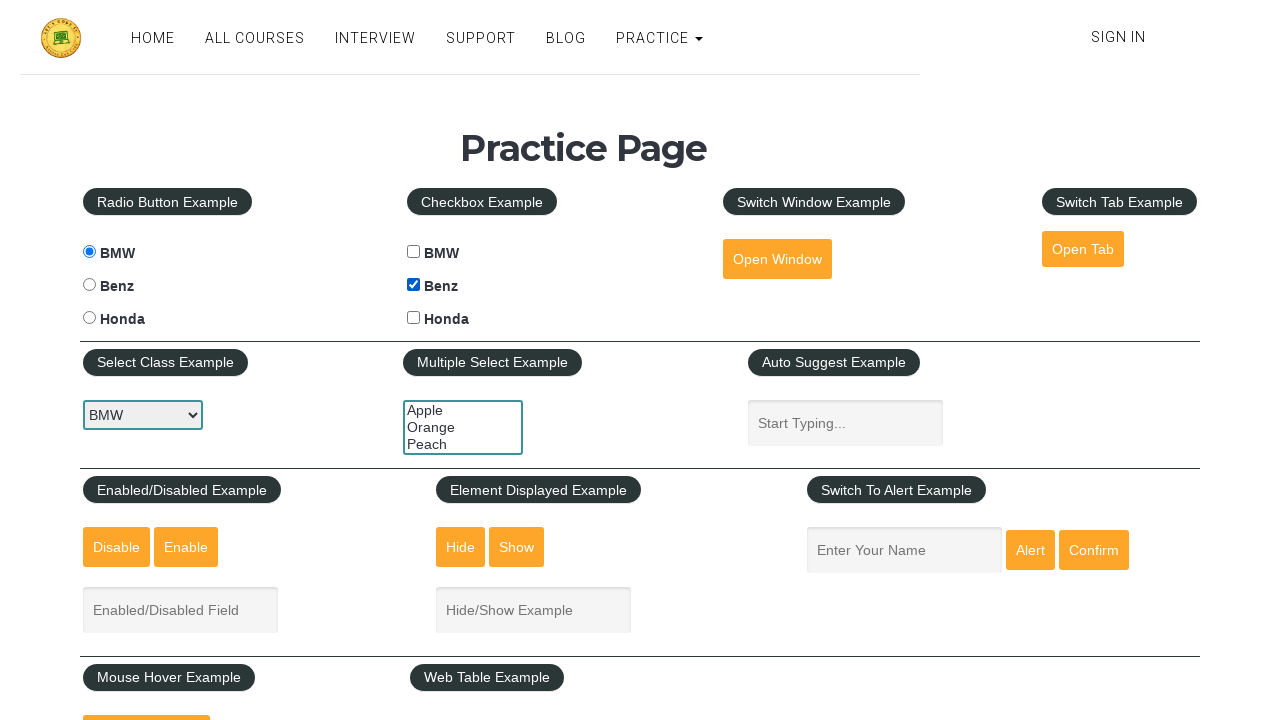

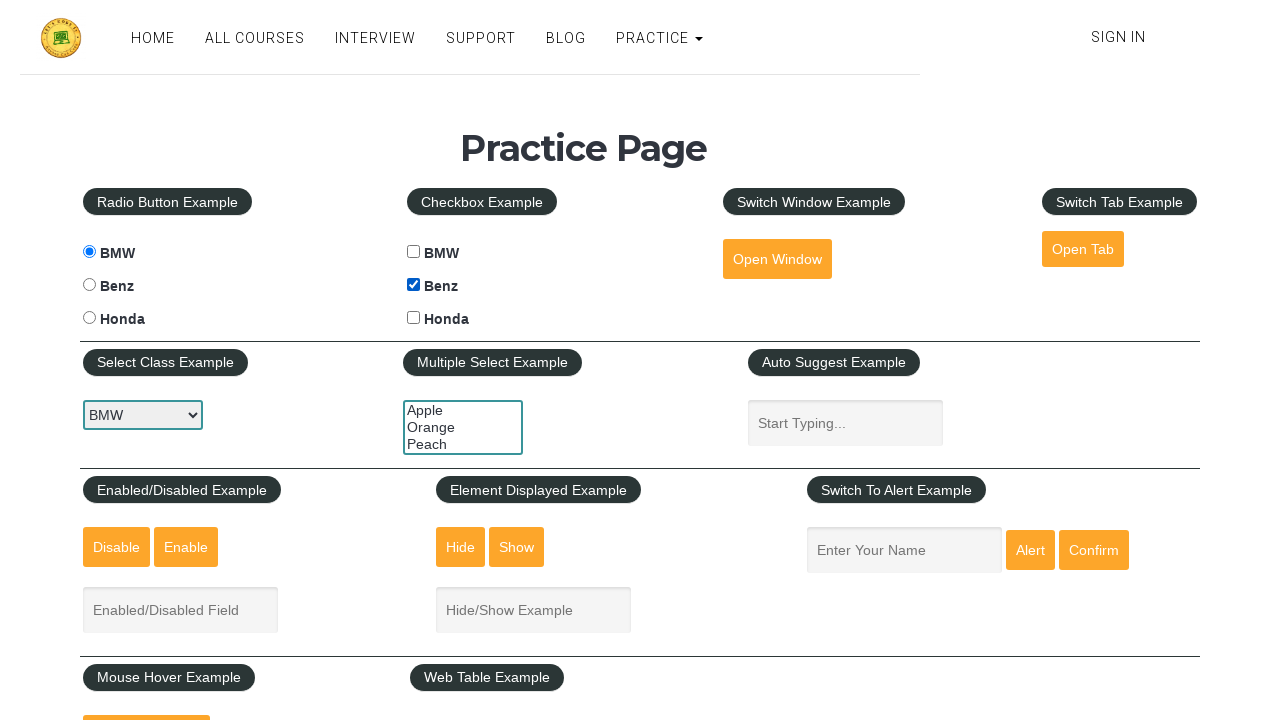